Tests the sorting functionality on a men's clothing page by selecting the "Name(A - Z)" option from a dropdown menu.

Starting URL: https://adoring-pasteur-3ae17d.netlify.app/mens.html

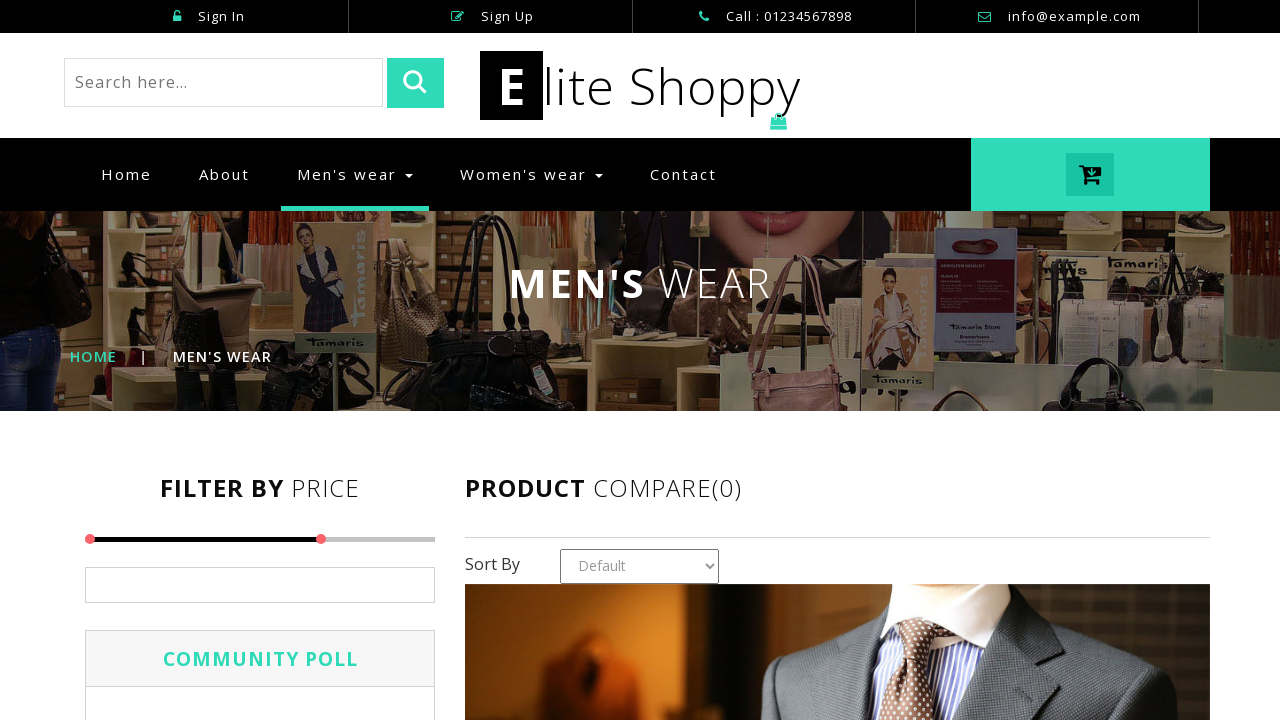

Navigated to men's clothing page
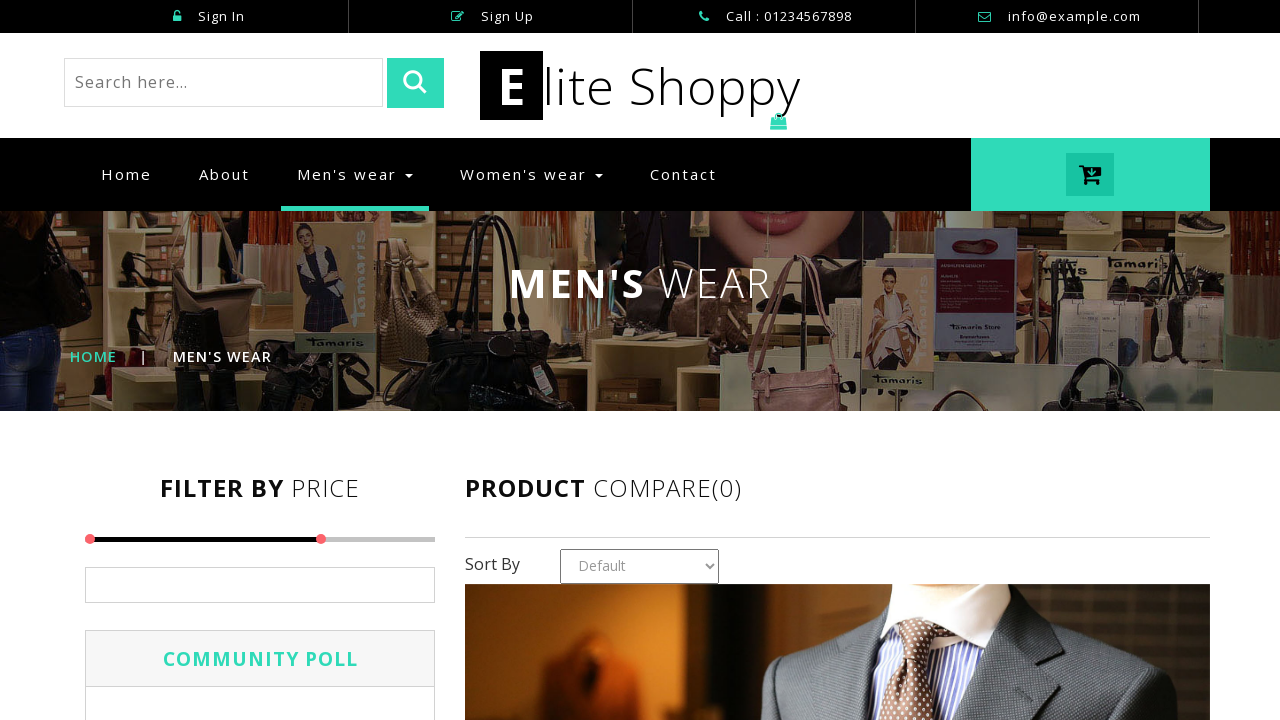

Selected 'Name(A - Z)' option from Sort By dropdown on #country1
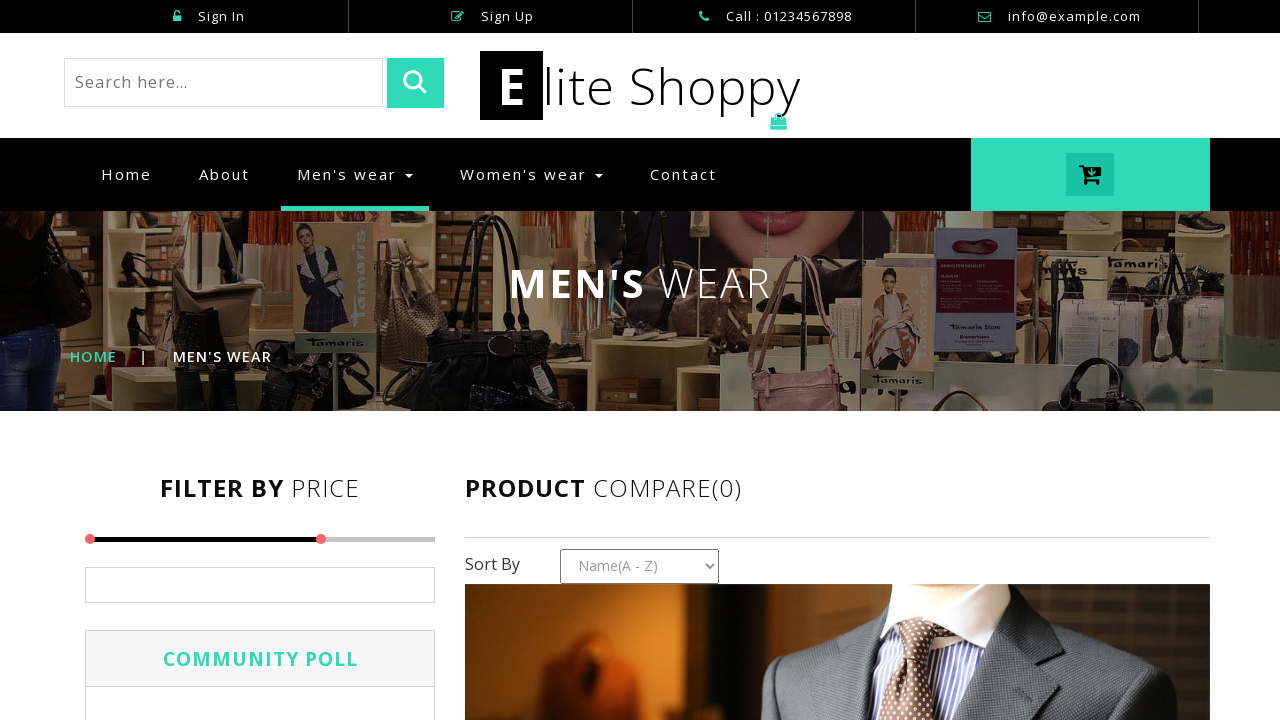

Waited for sorted results to load
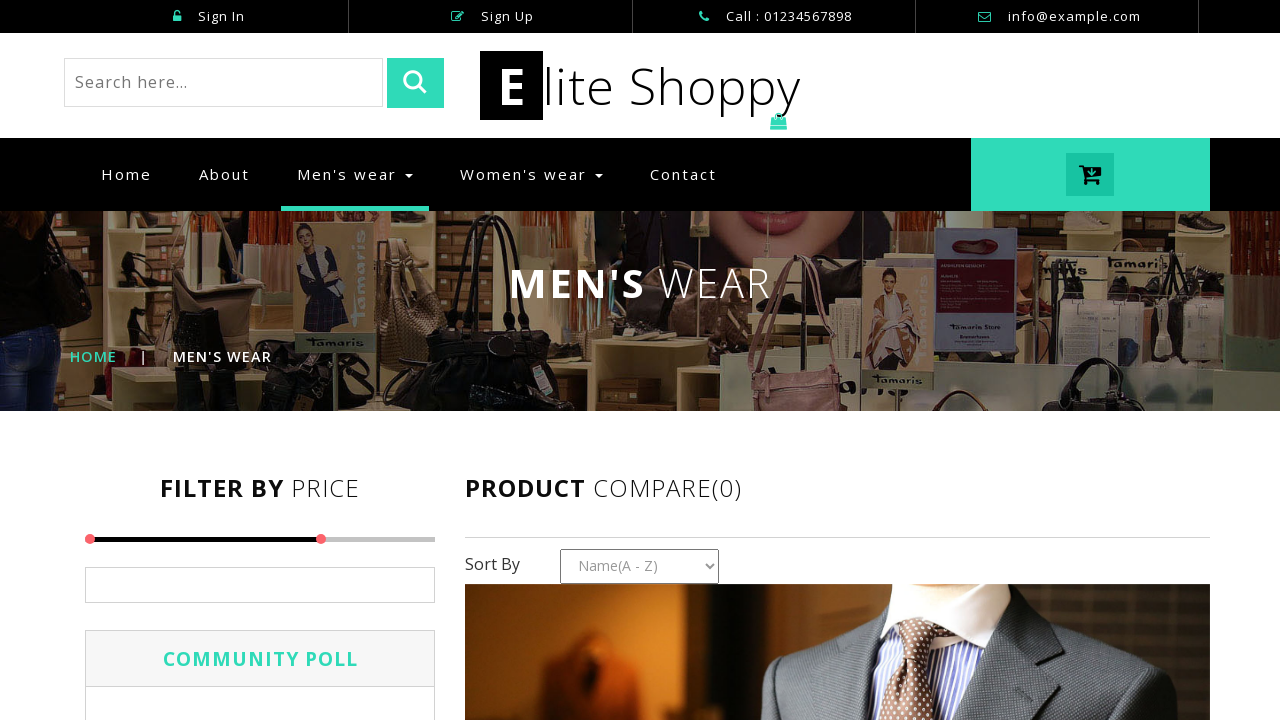

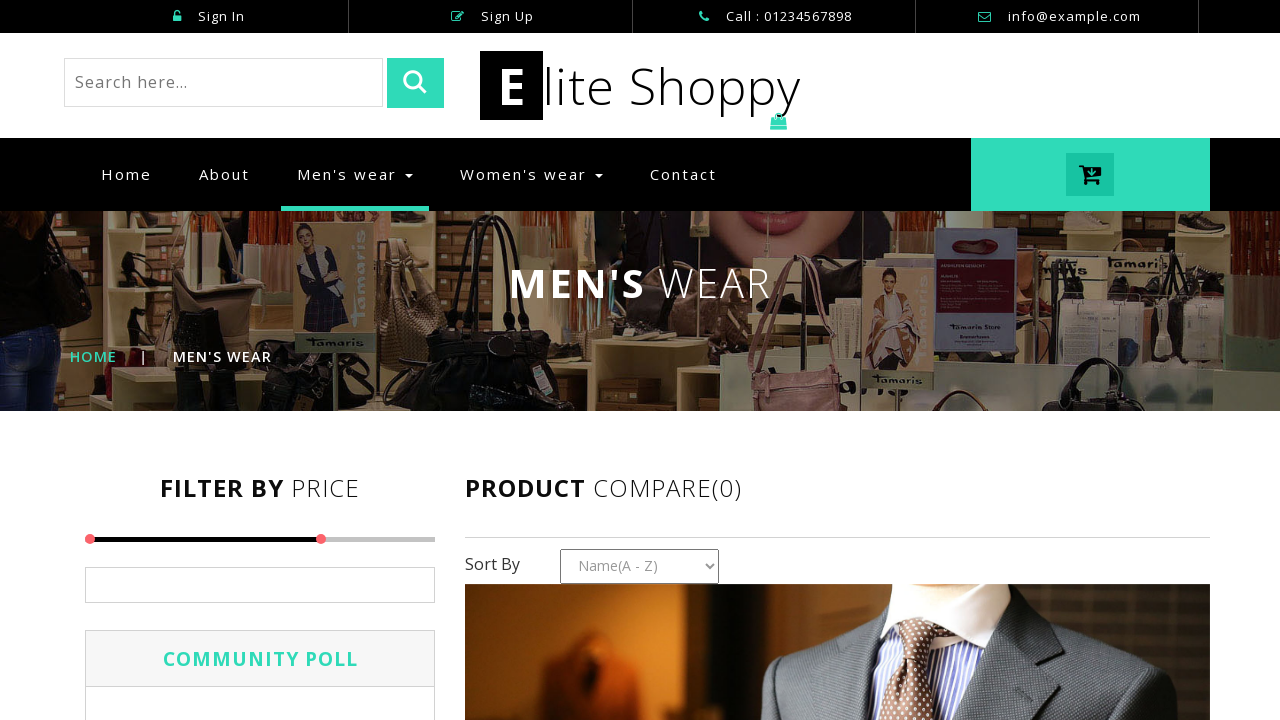